Tests checkbox functionality by locating checkboxes on the page and ensuring both checkboxes are selected by clicking them if they are not already checked

Starting URL: https://the-internet.herokuapp.com/checkboxes

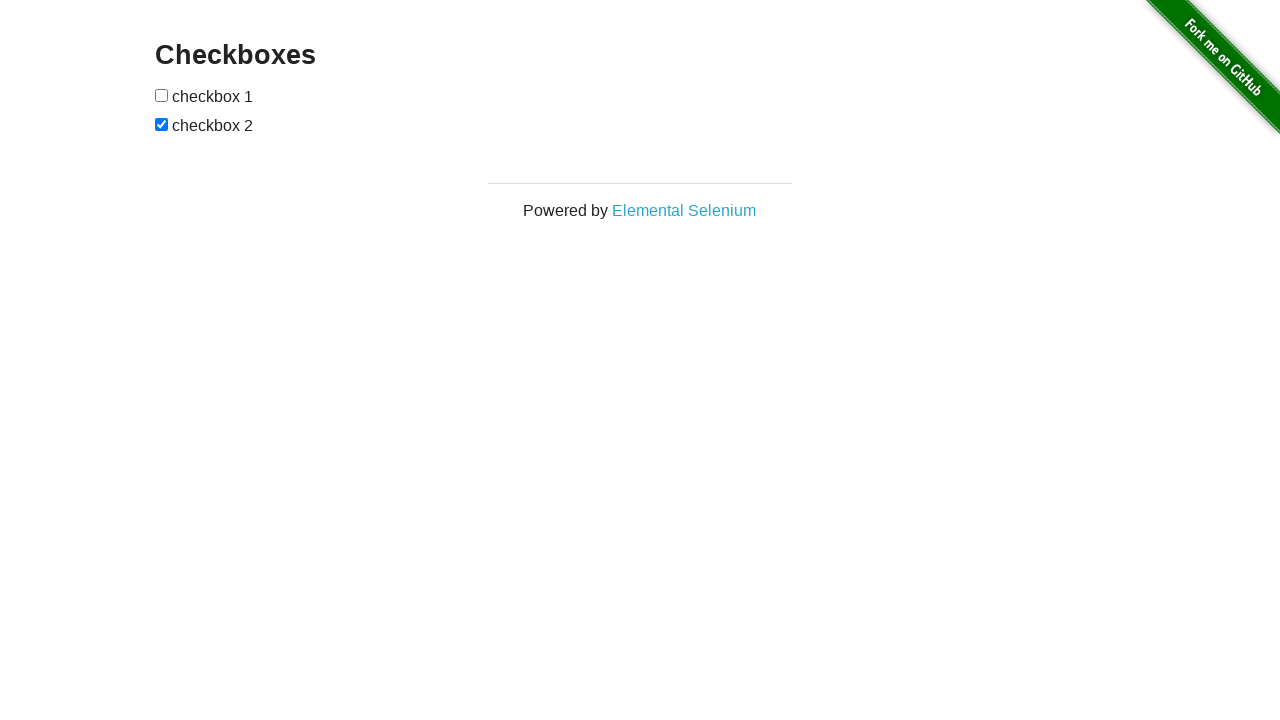

Located all checkboxes on the page
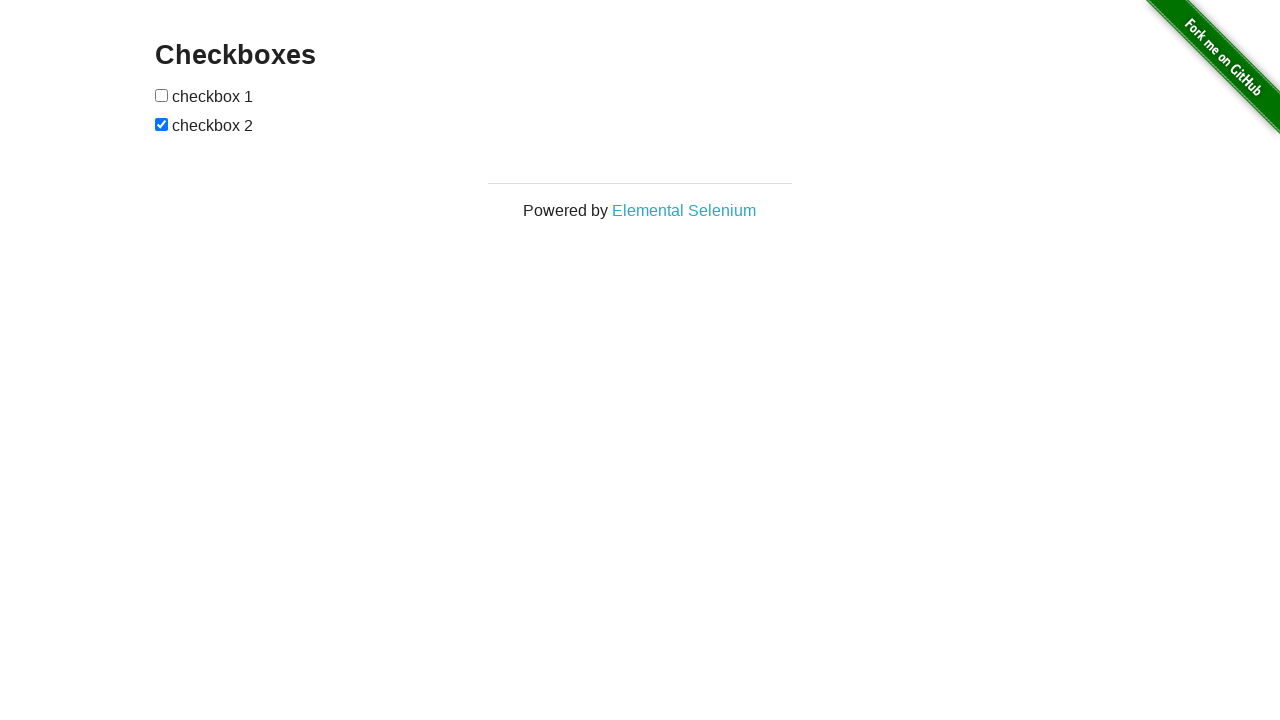

Selected first checkbox from the list
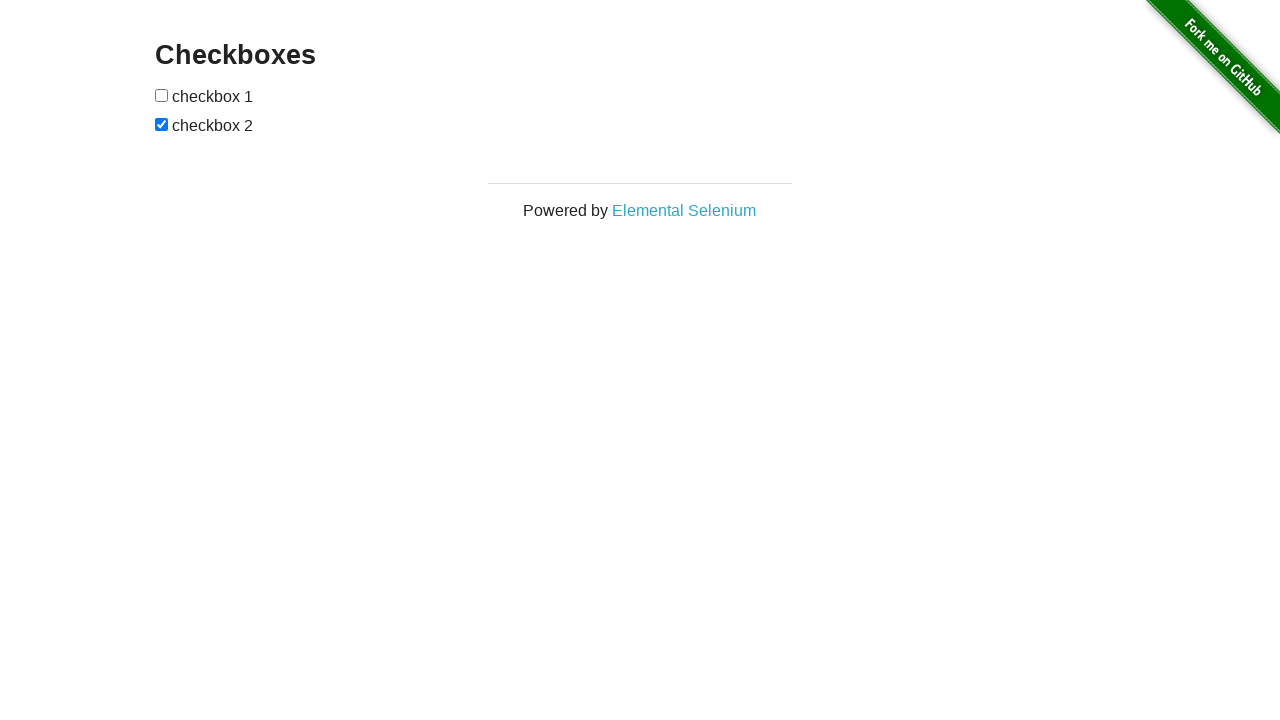

Selected second checkbox from the list
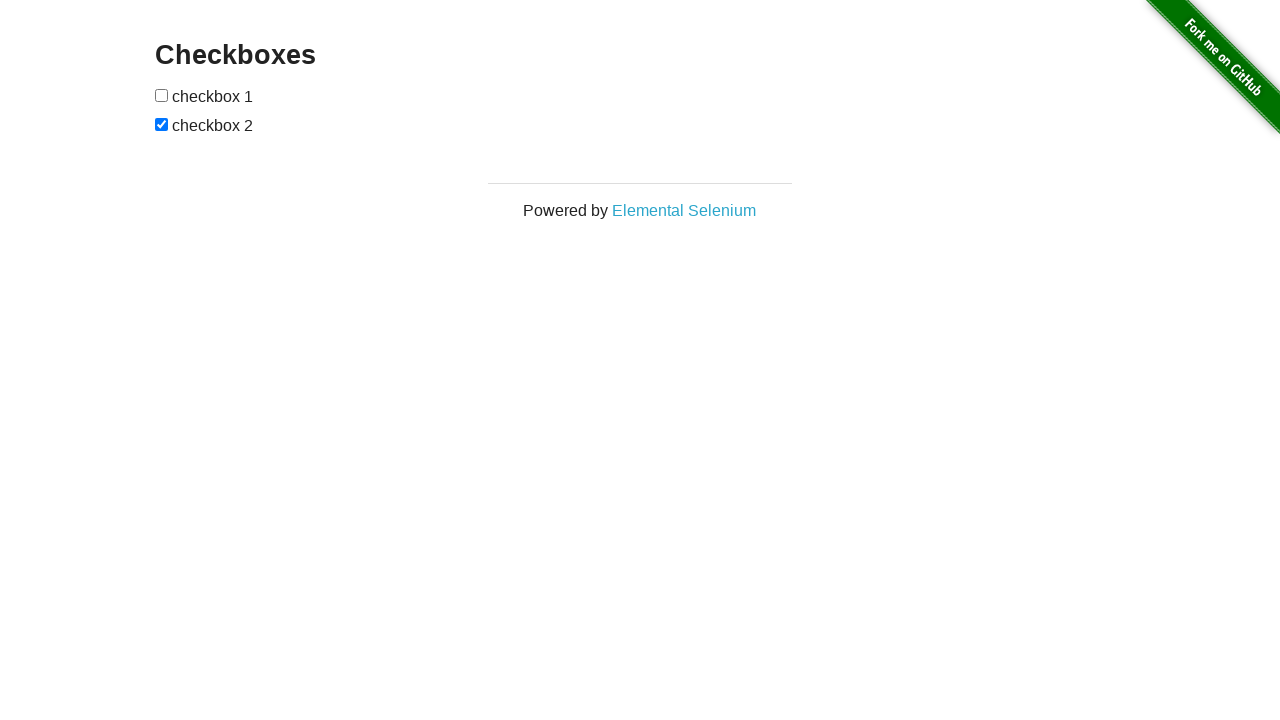

Checked if first checkbox is already selected
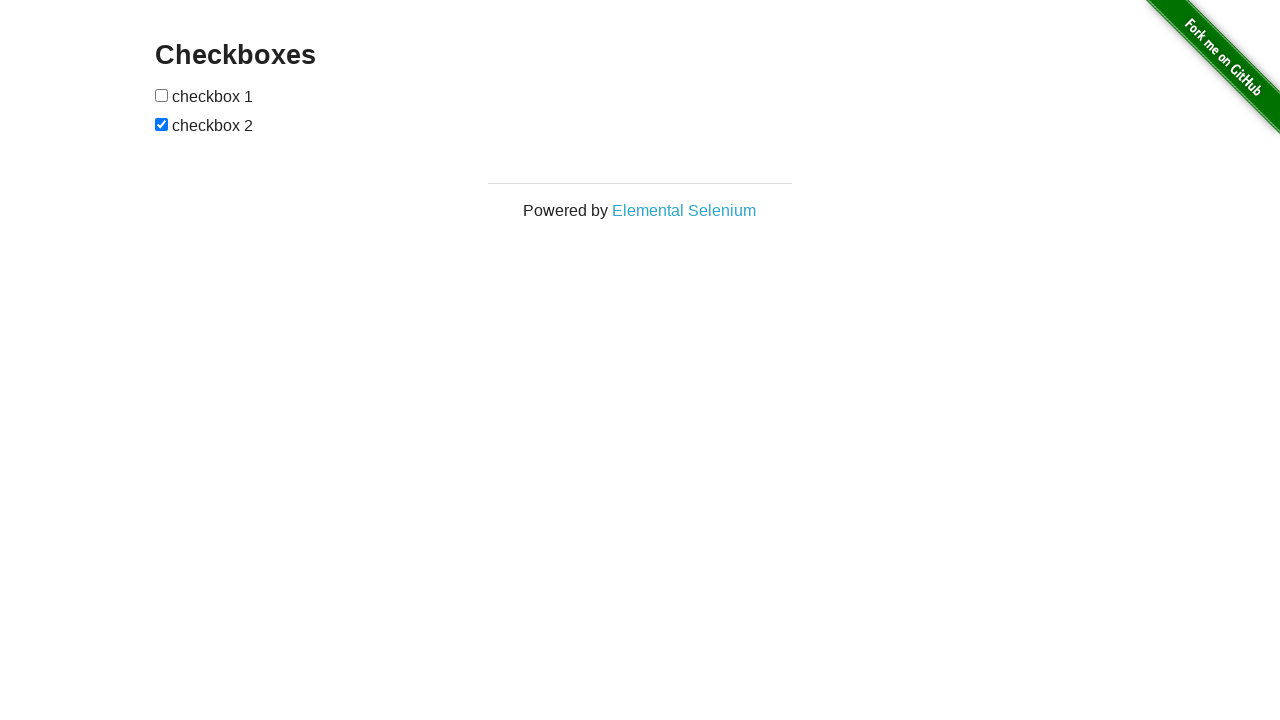

Clicked first checkbox to select it at (162, 95) on input[type='checkbox'] >> nth=0
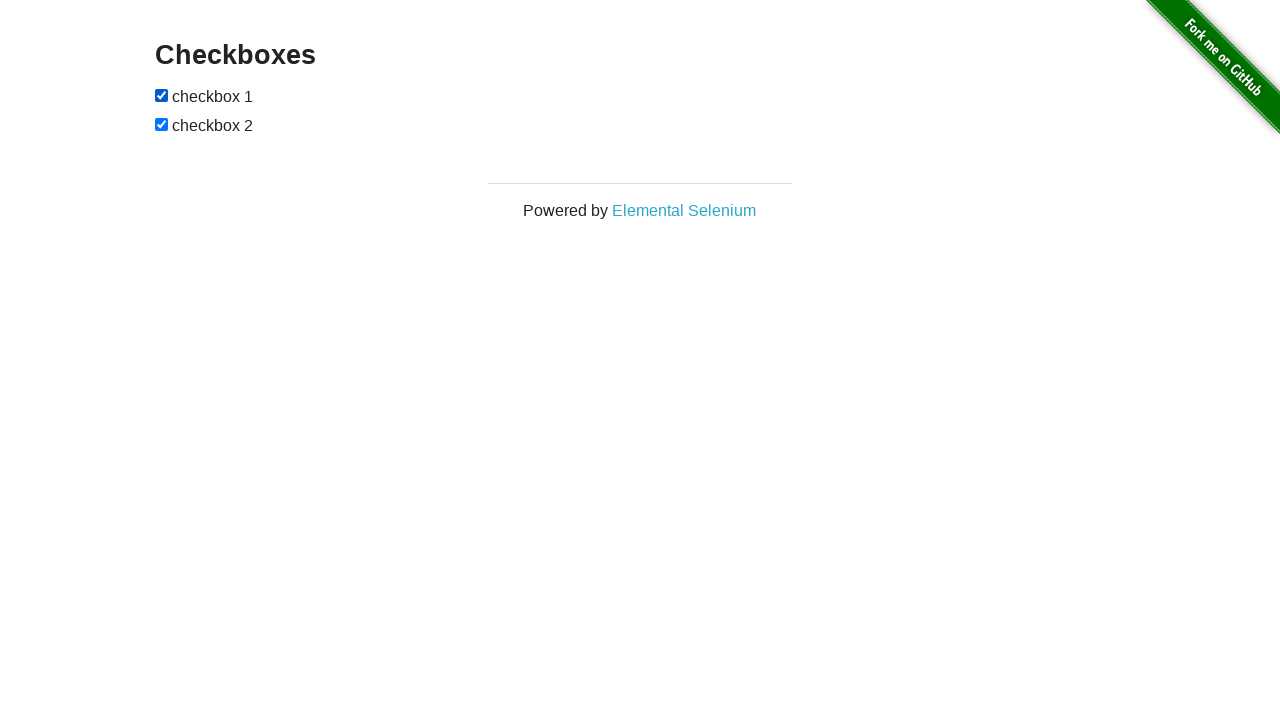

Second checkbox is already selected
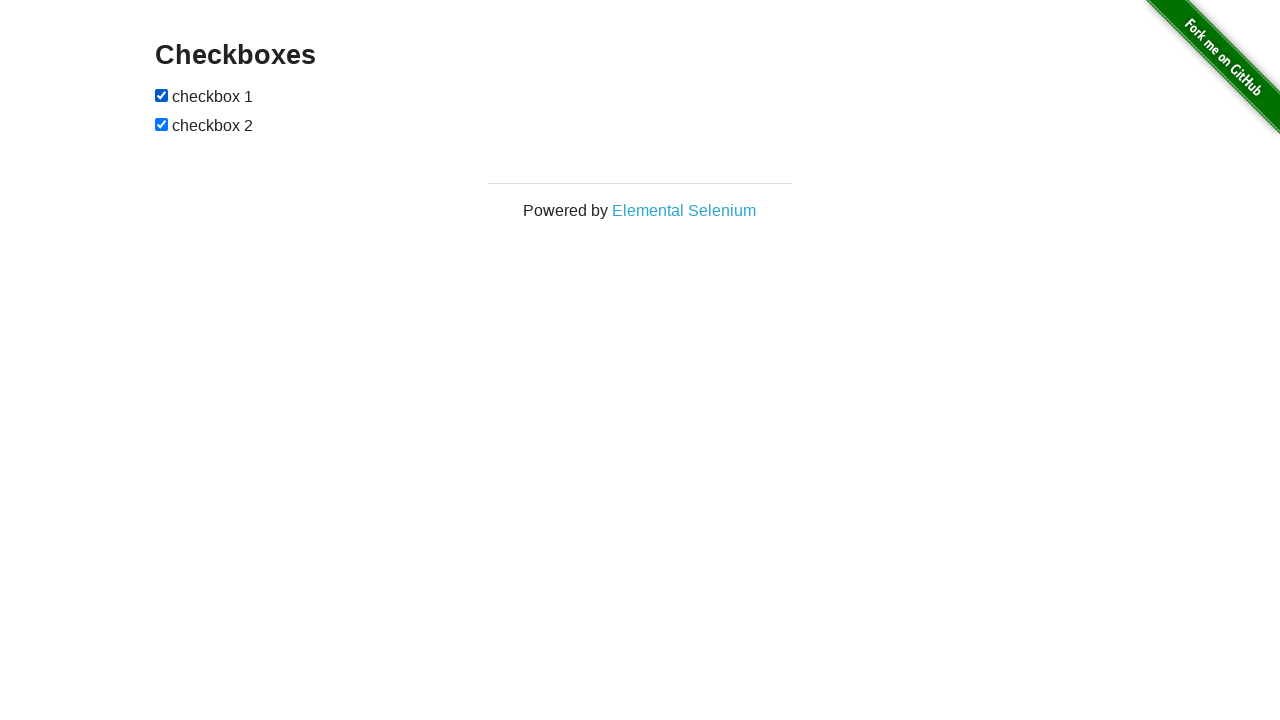

Verified first checkbox is checked
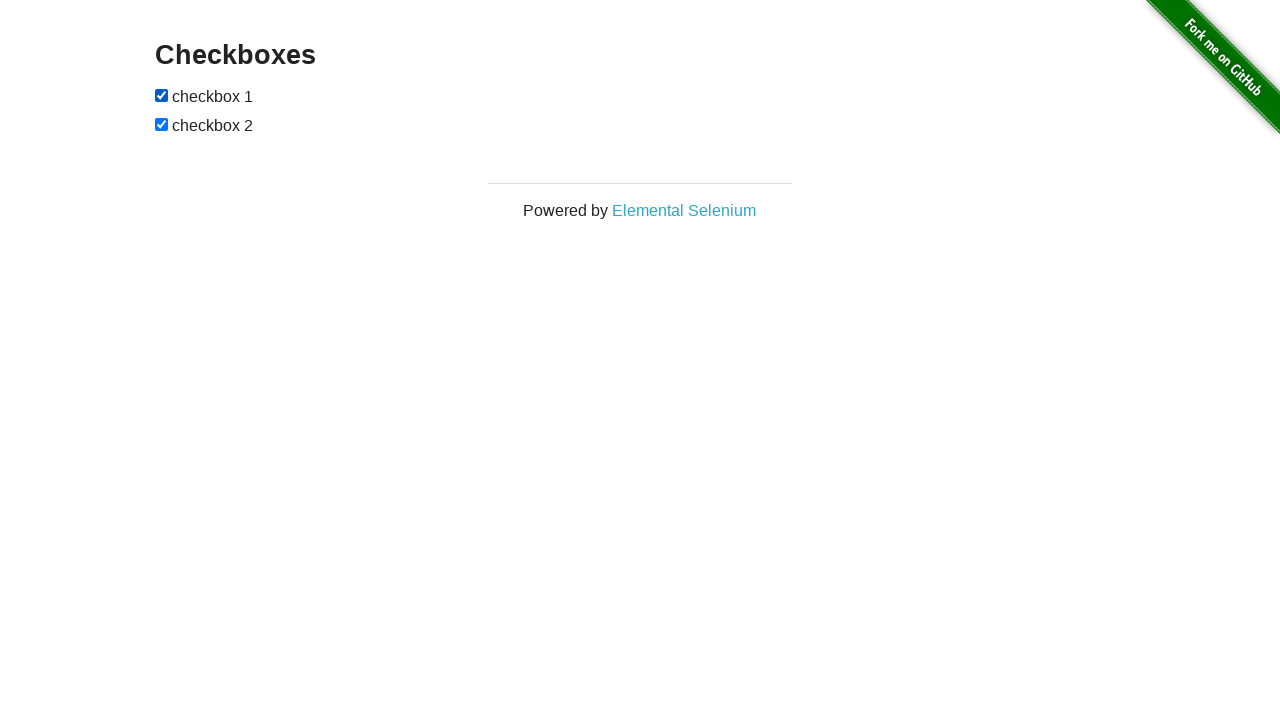

Verified second checkbox is checked
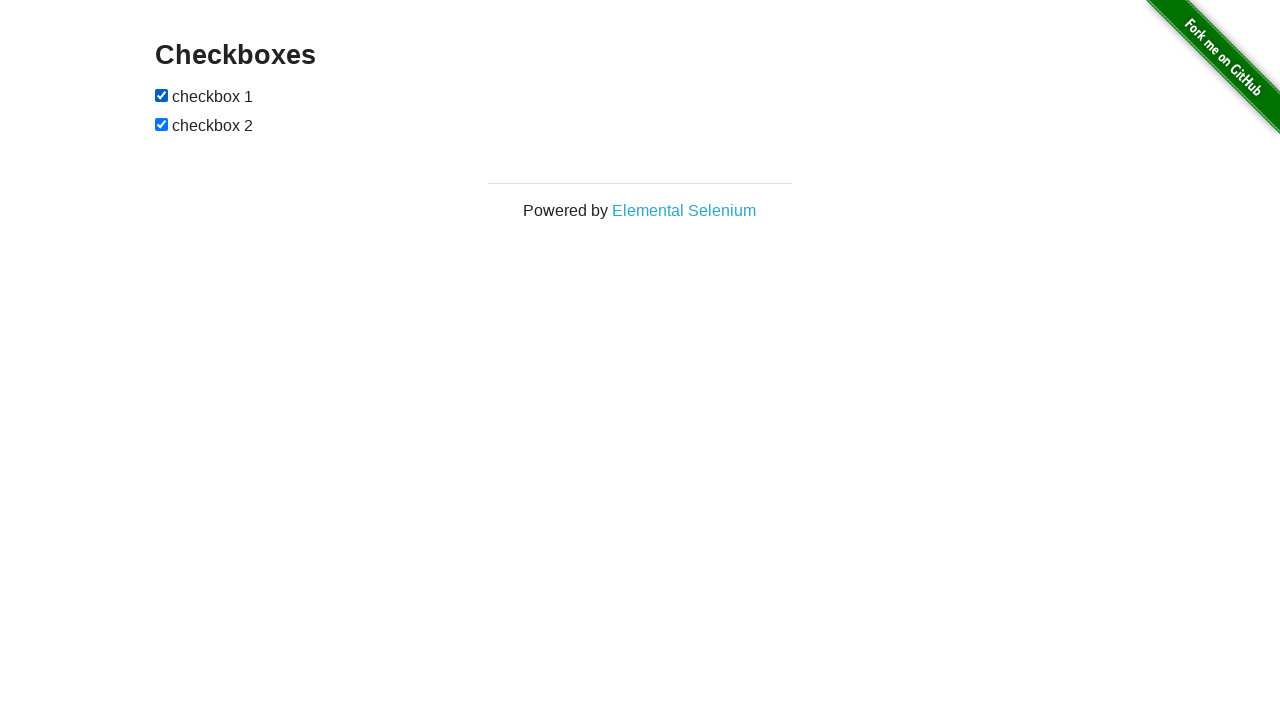

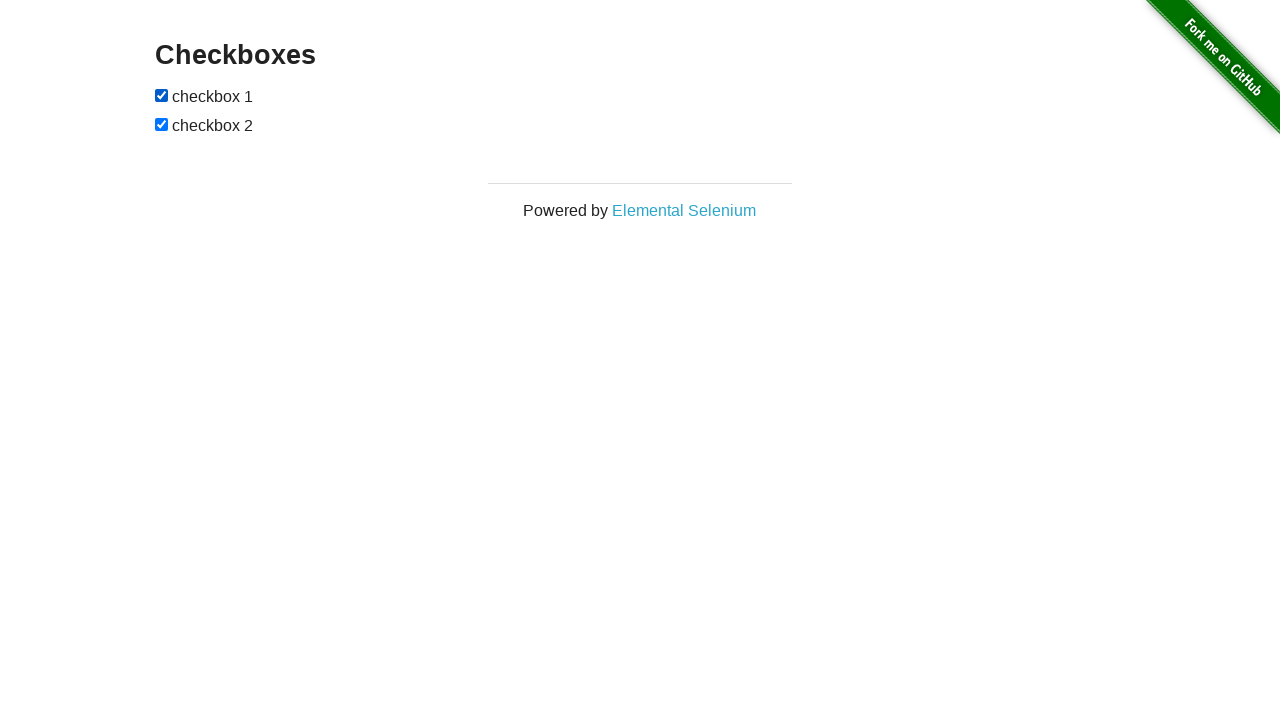